Navigates to a Selenium course content page and scrolls down to the "Framework Test Papers" section heading using JavaScript scroll.

Starting URL: http://greenstech.in/selenium-course-content.html

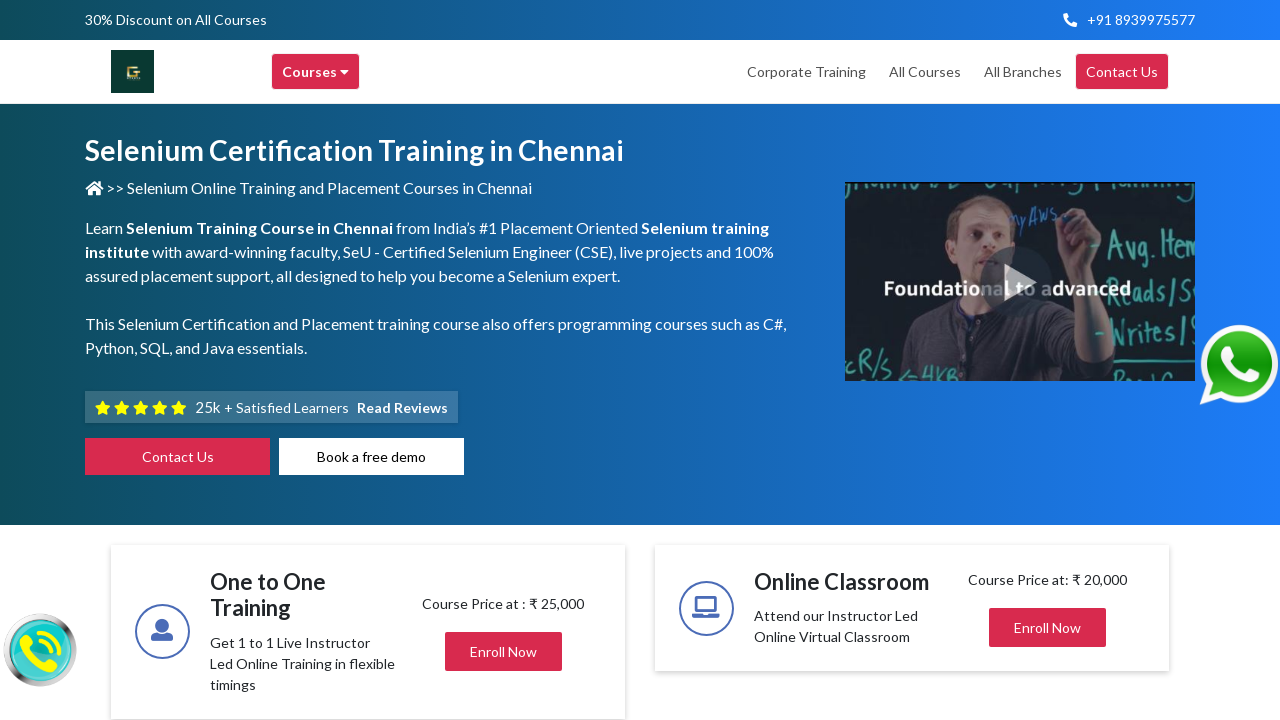

Navigated to Selenium course content page
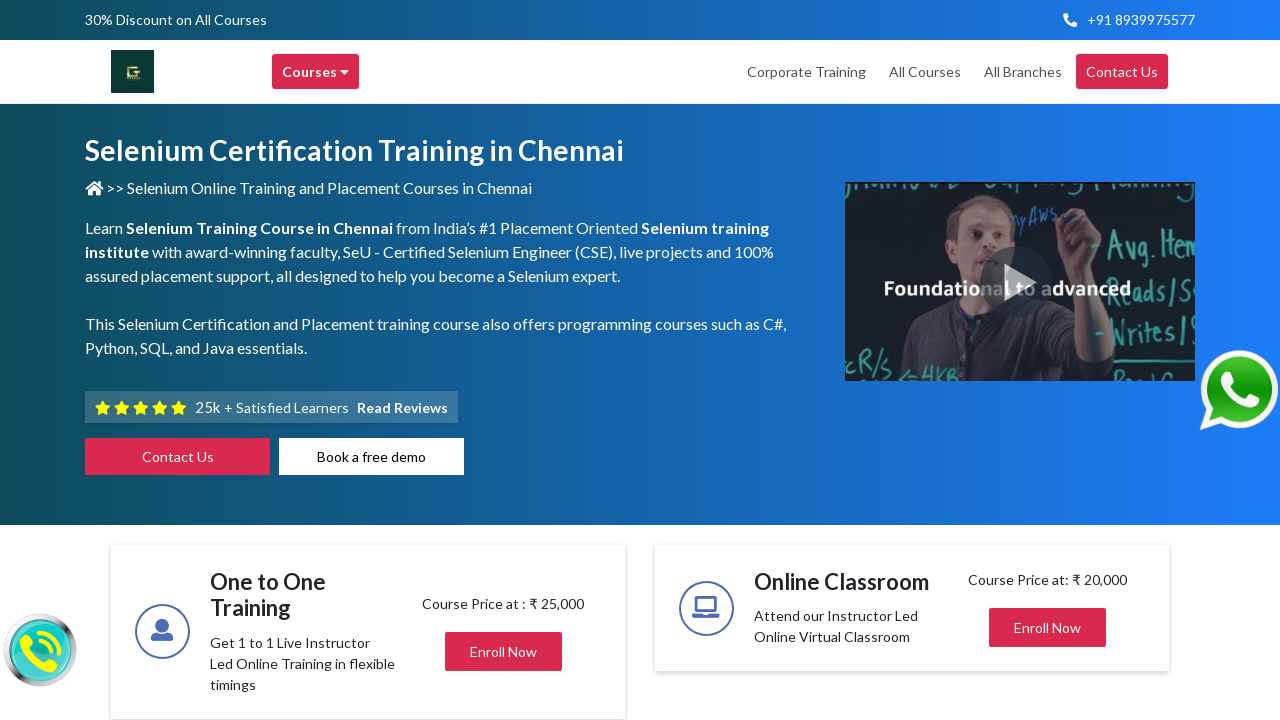

Located Framework Test Papers heading element
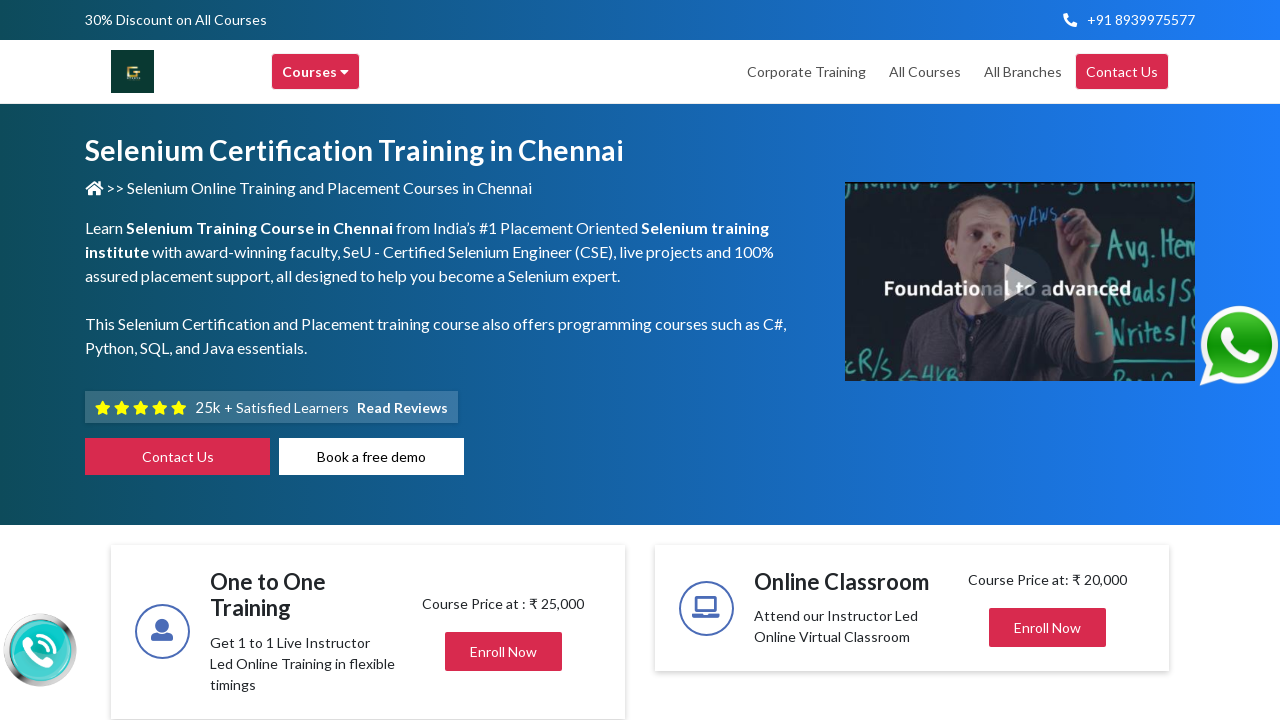

Scrolled to Framework Test Papers section using JavaScript scroll
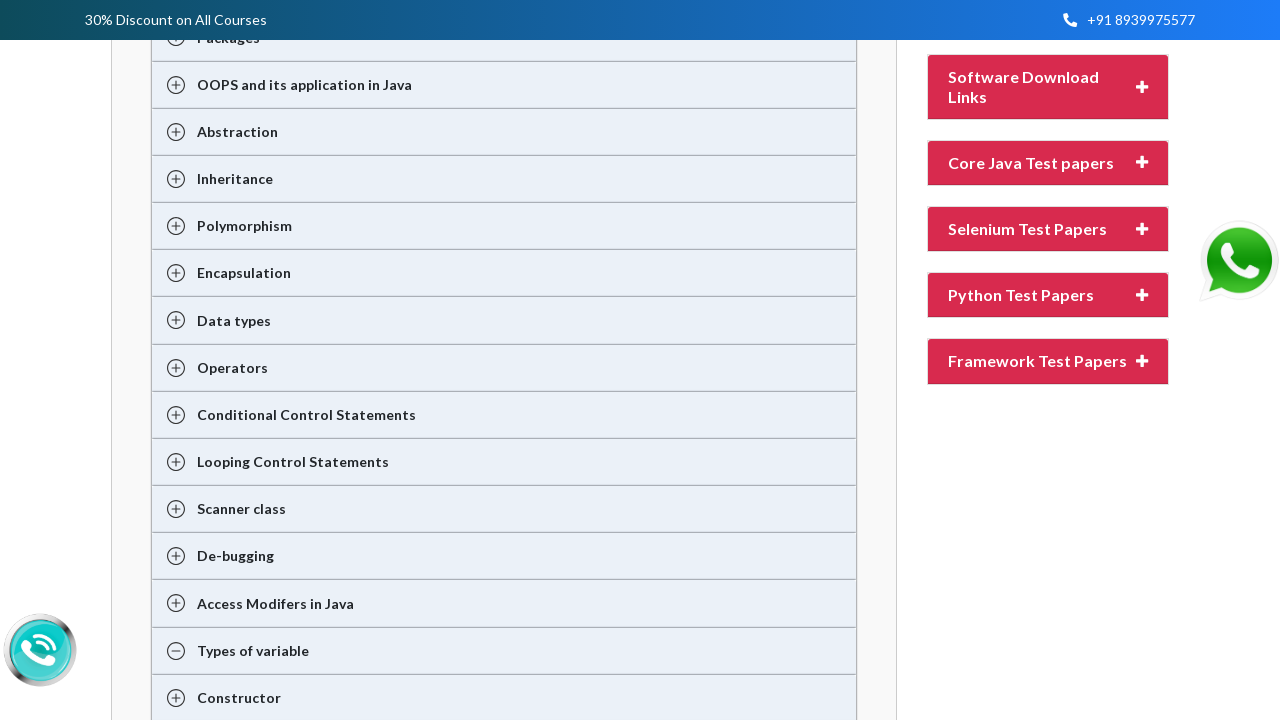

Framework Test Papers heading is now visible after scrolling
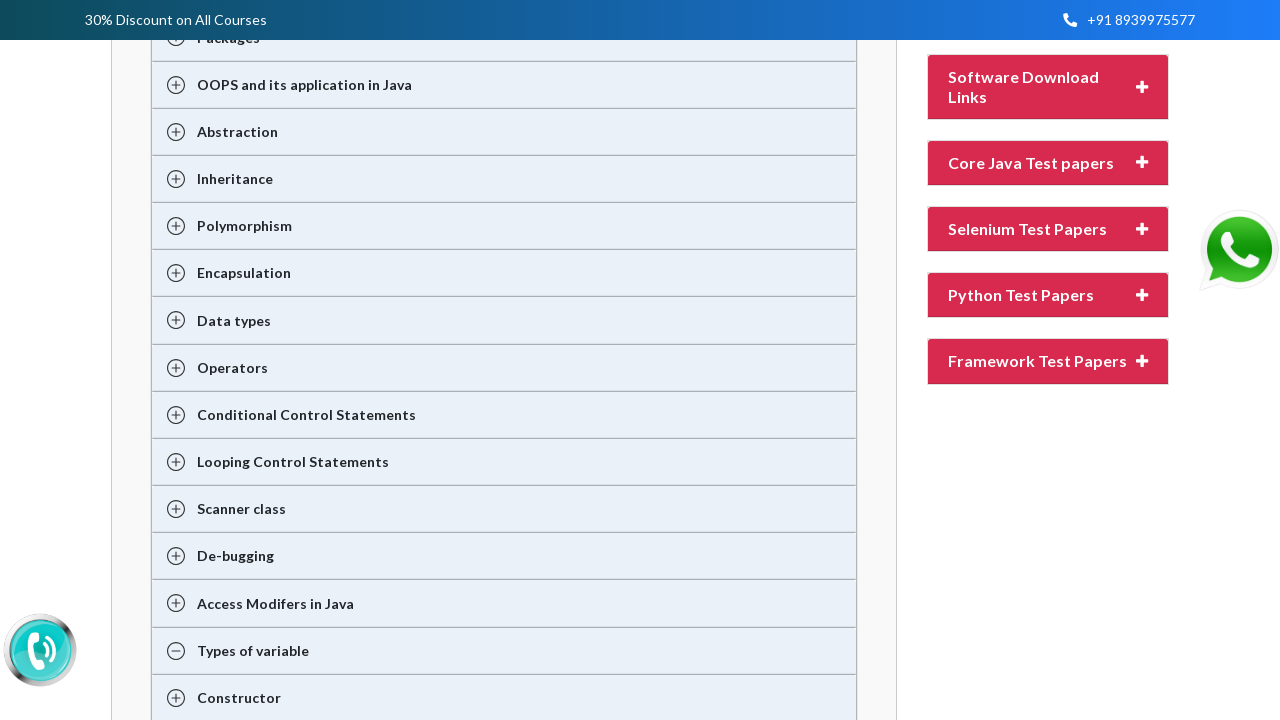

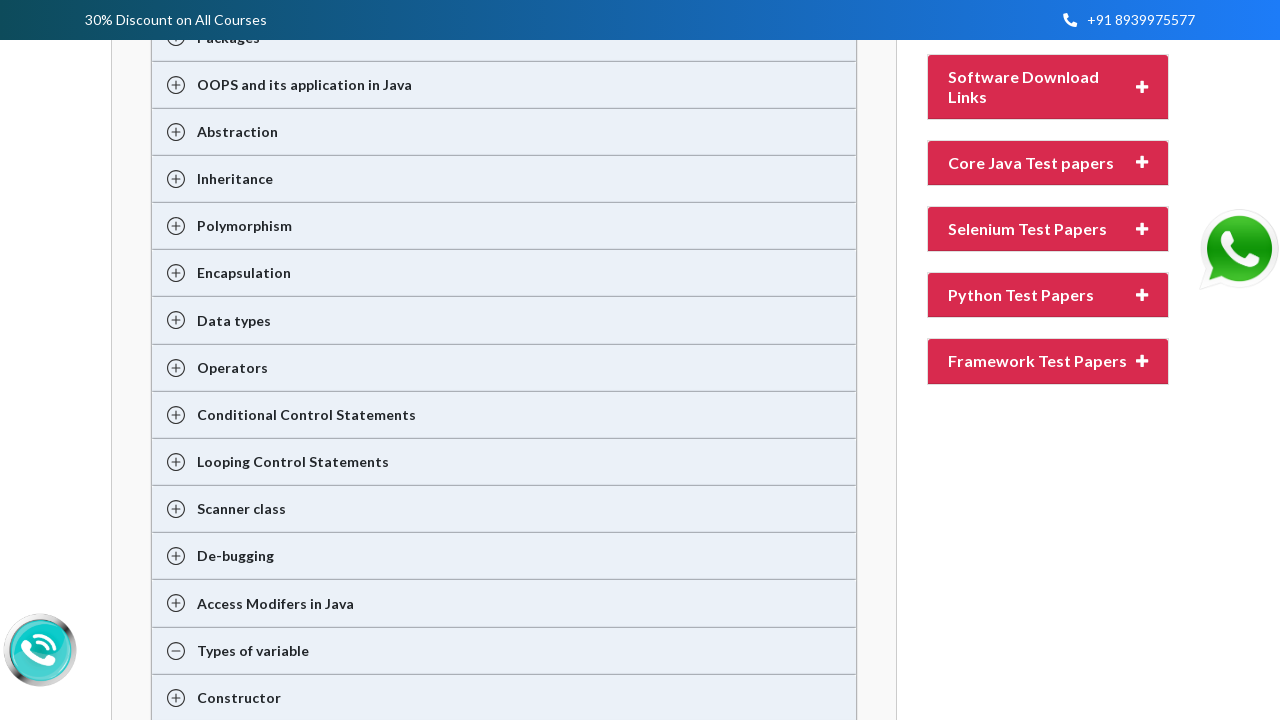